Tests marking all items as completed using the toggle-all checkbox

Starting URL: https://demo.playwright.dev/todomvc

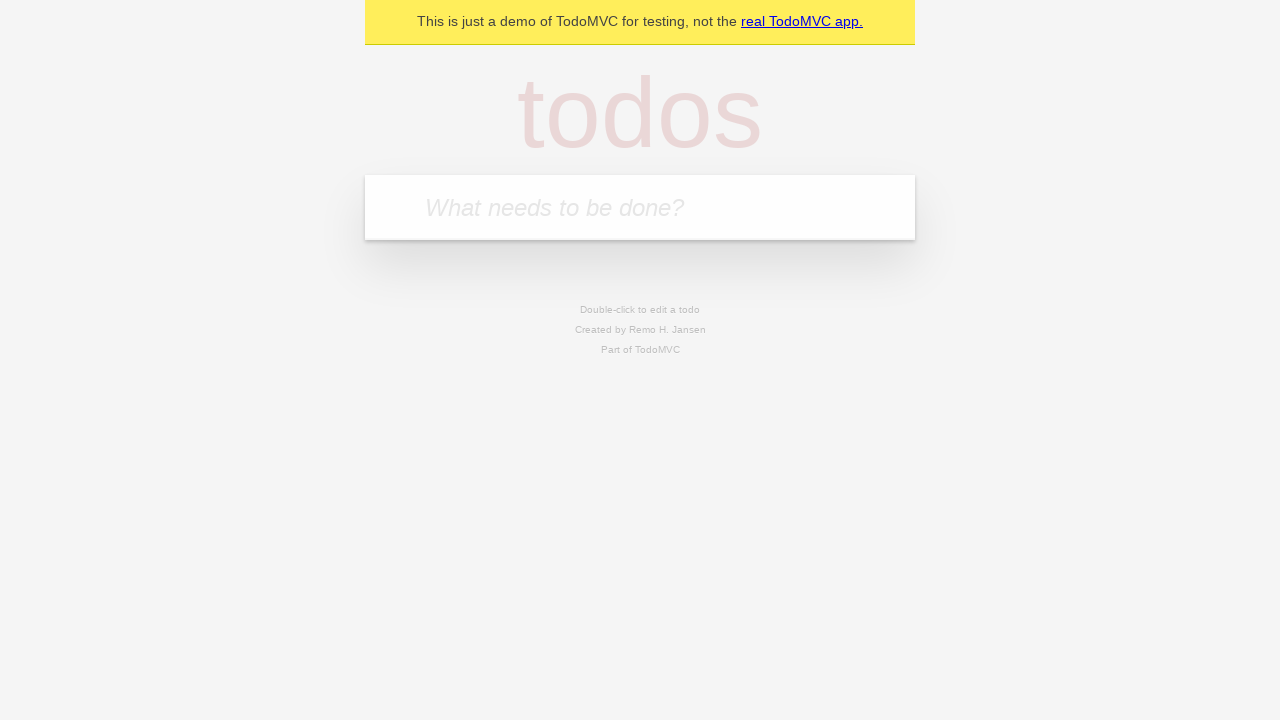

Filled new todo field with 'buy some cheese' on .new-todo
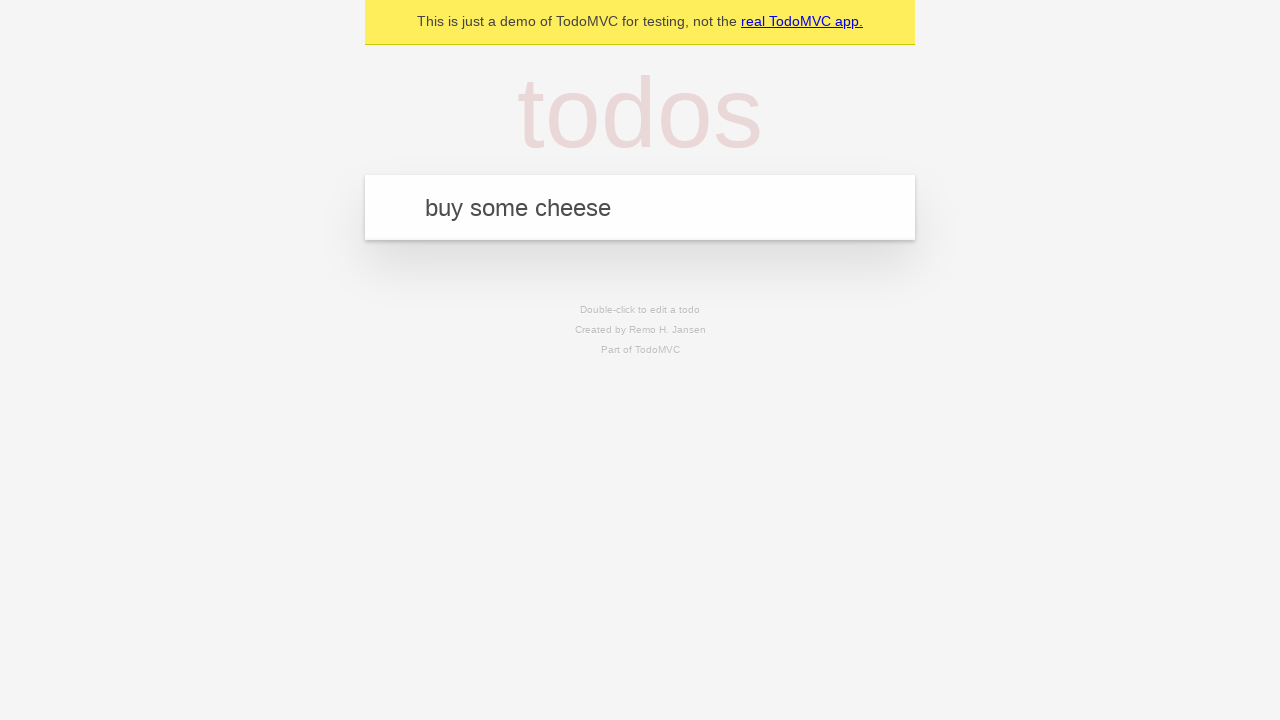

Pressed Enter to add first todo on .new-todo
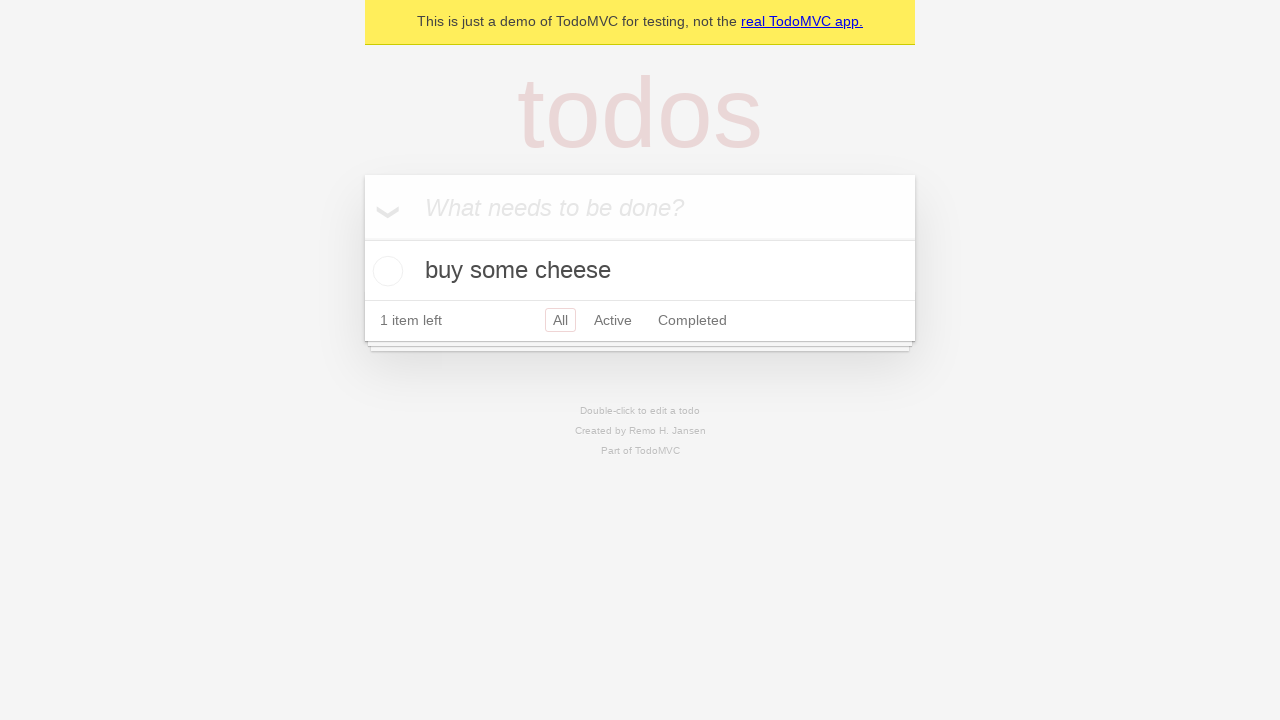

Filled new todo field with 'feed the cat' on .new-todo
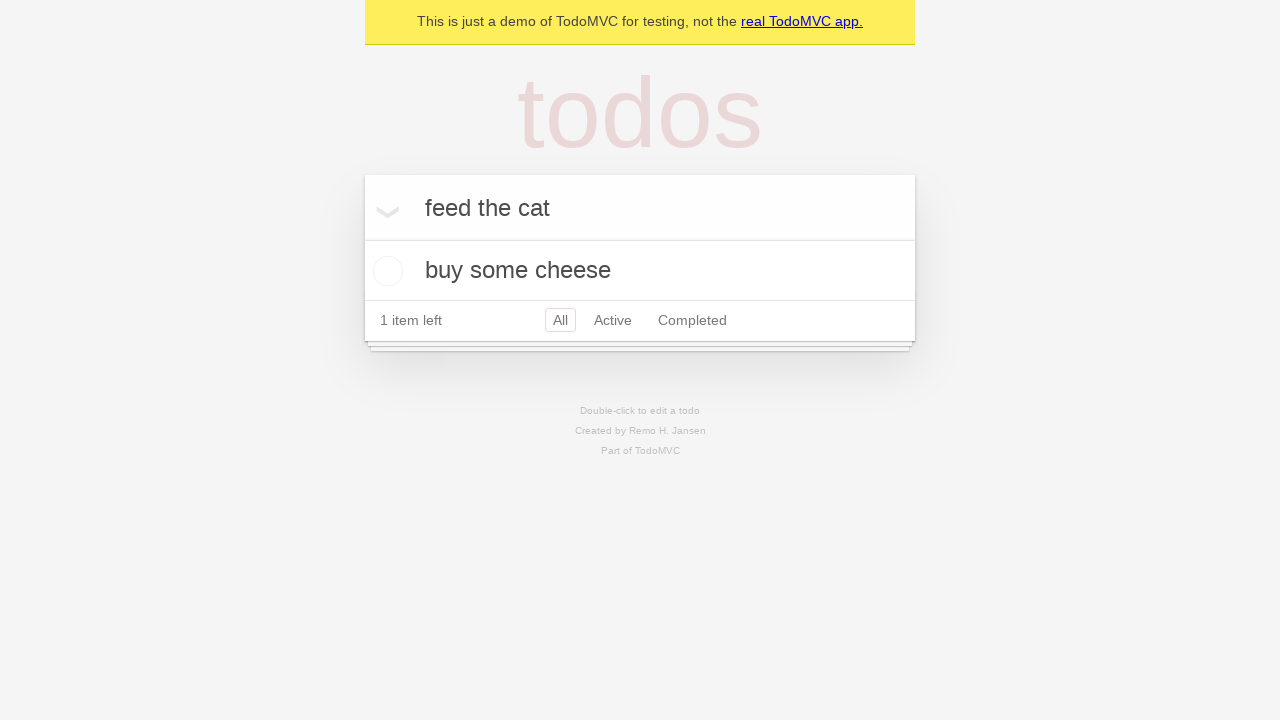

Pressed Enter to add second todo on .new-todo
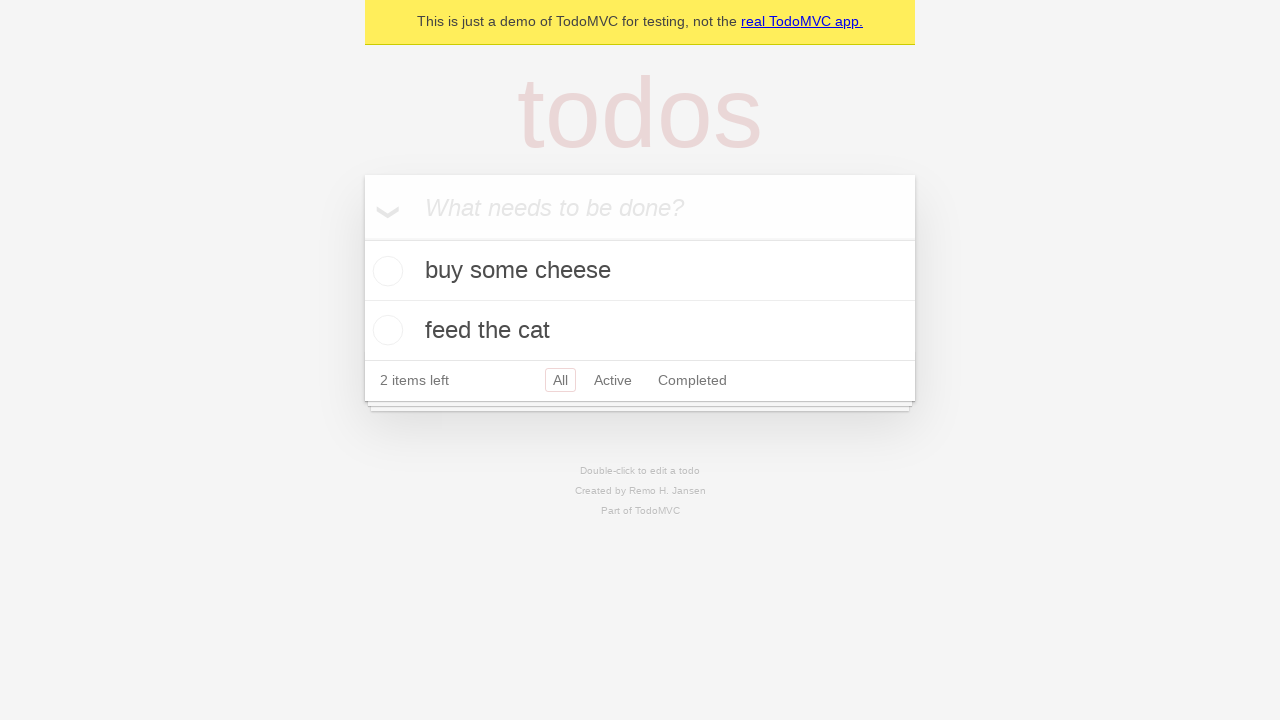

Filled new todo field with 'book a doctors appointment' on .new-todo
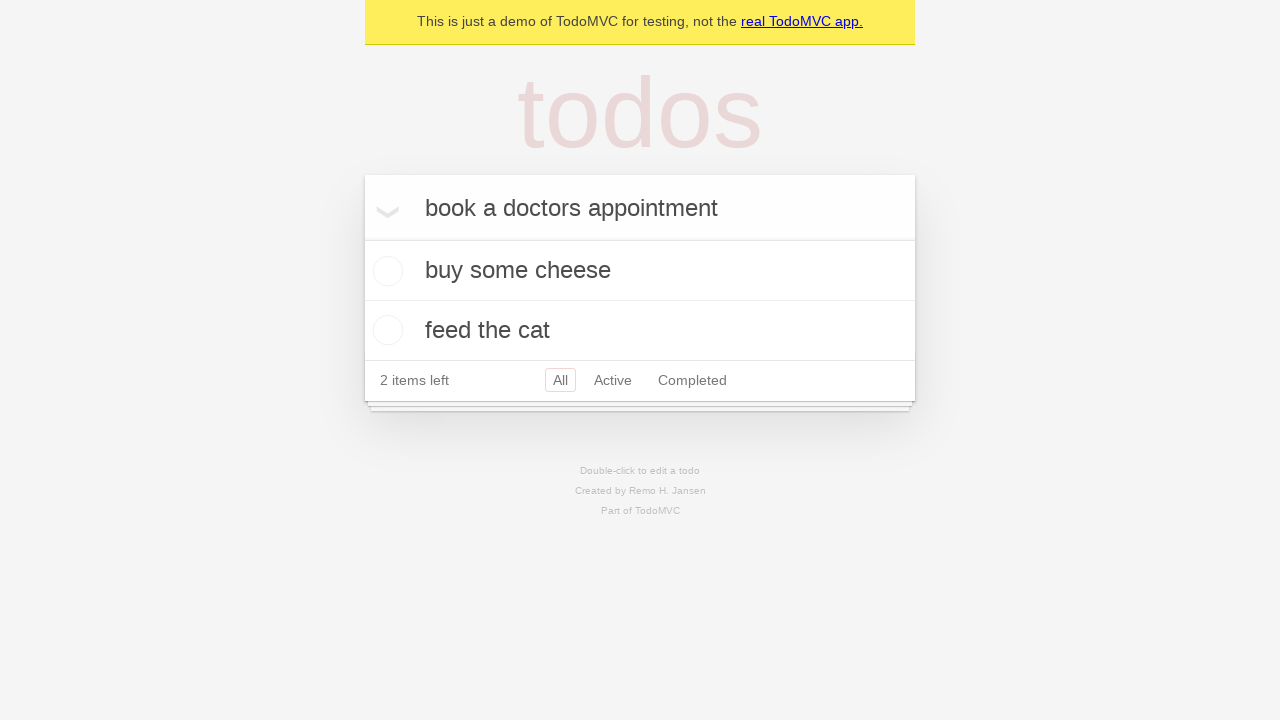

Pressed Enter to add third todo on .new-todo
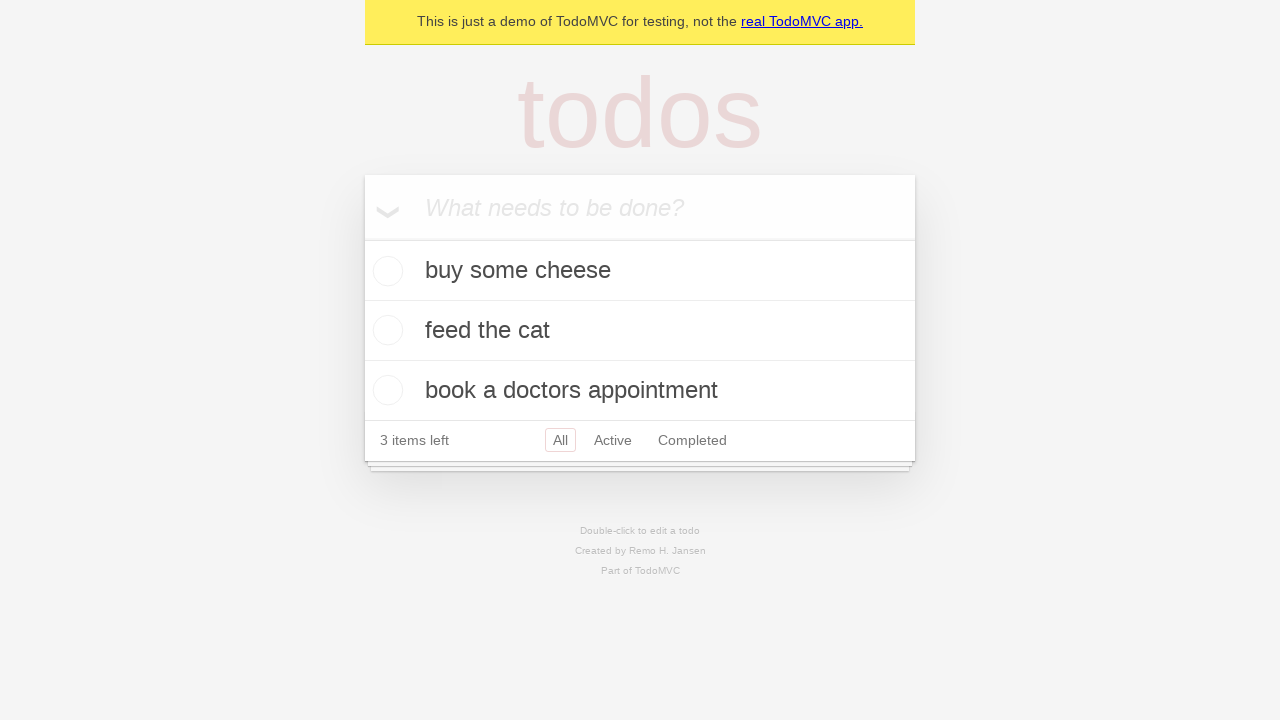

Waited for all three todo items to load
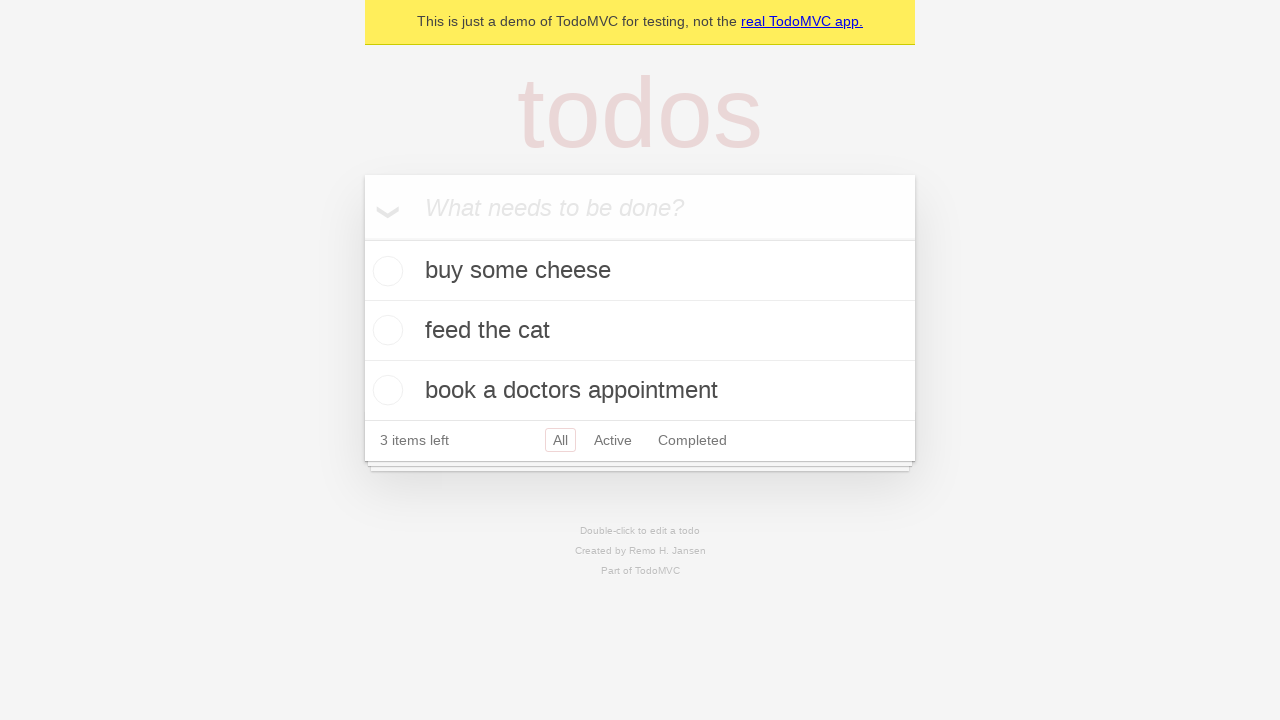

Clicked toggle-all checkbox to mark all items as completed at (362, 238) on .toggle-all
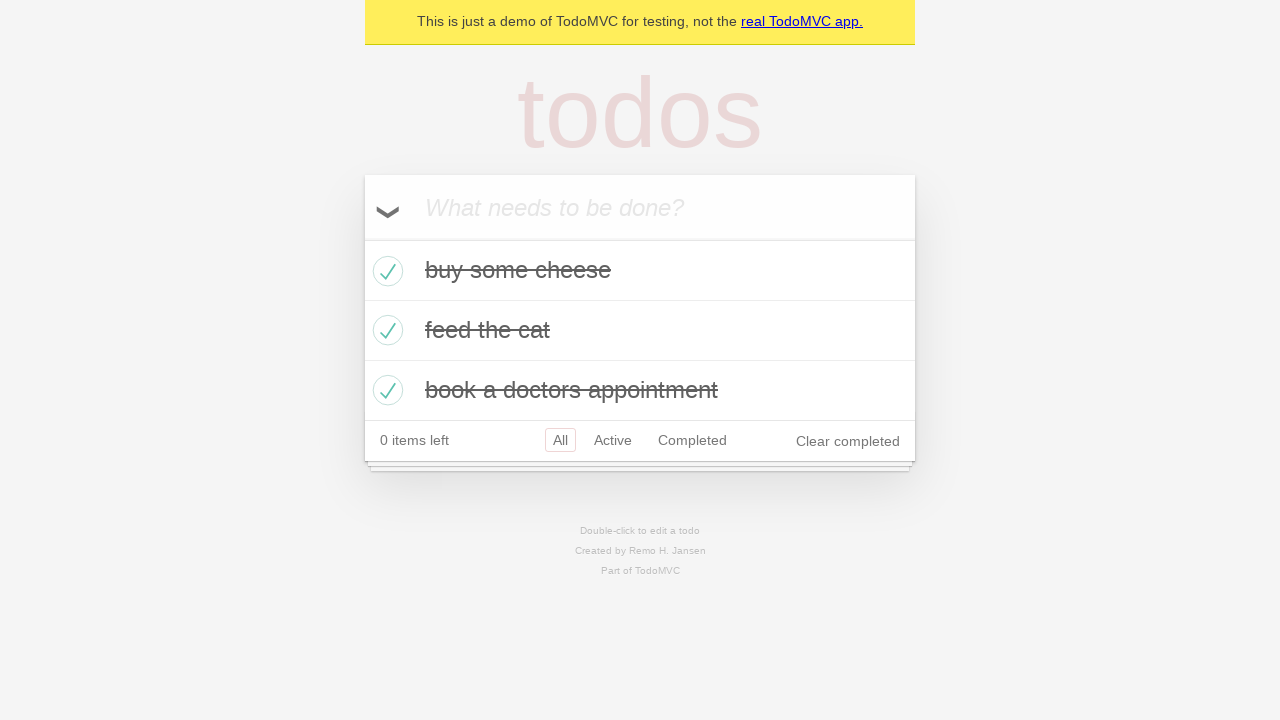

Waited for all items to show completed state
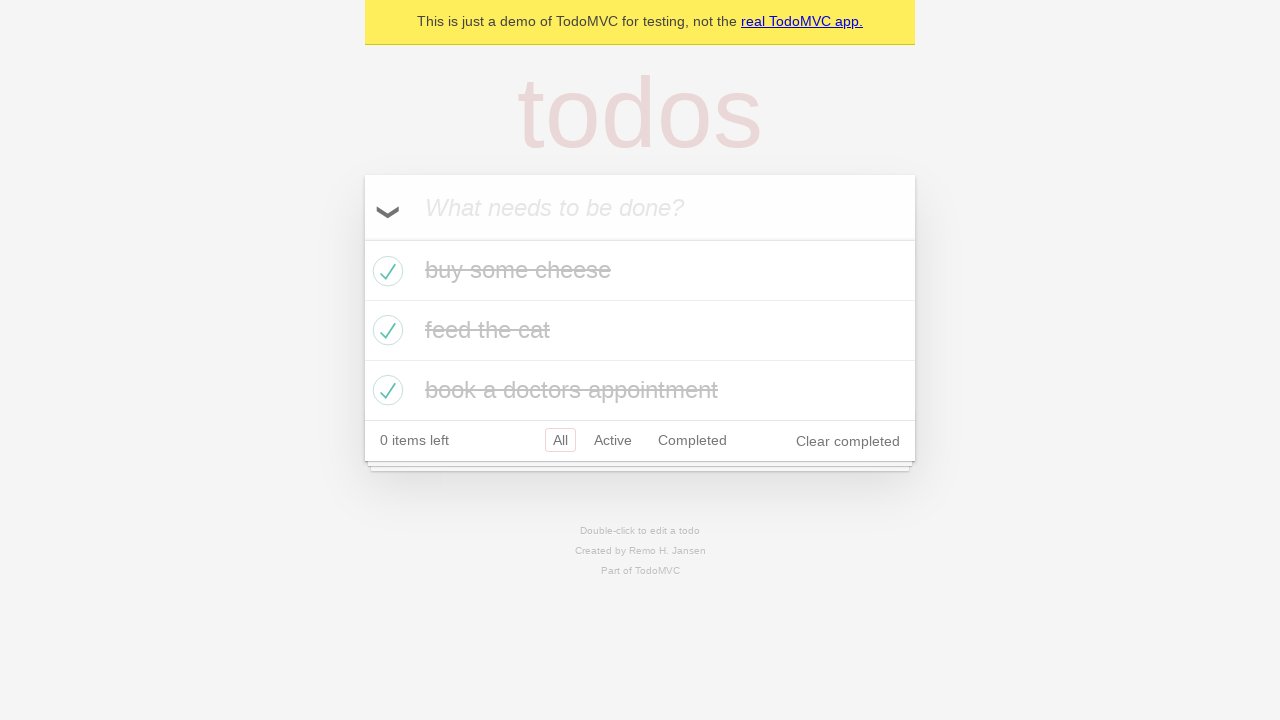

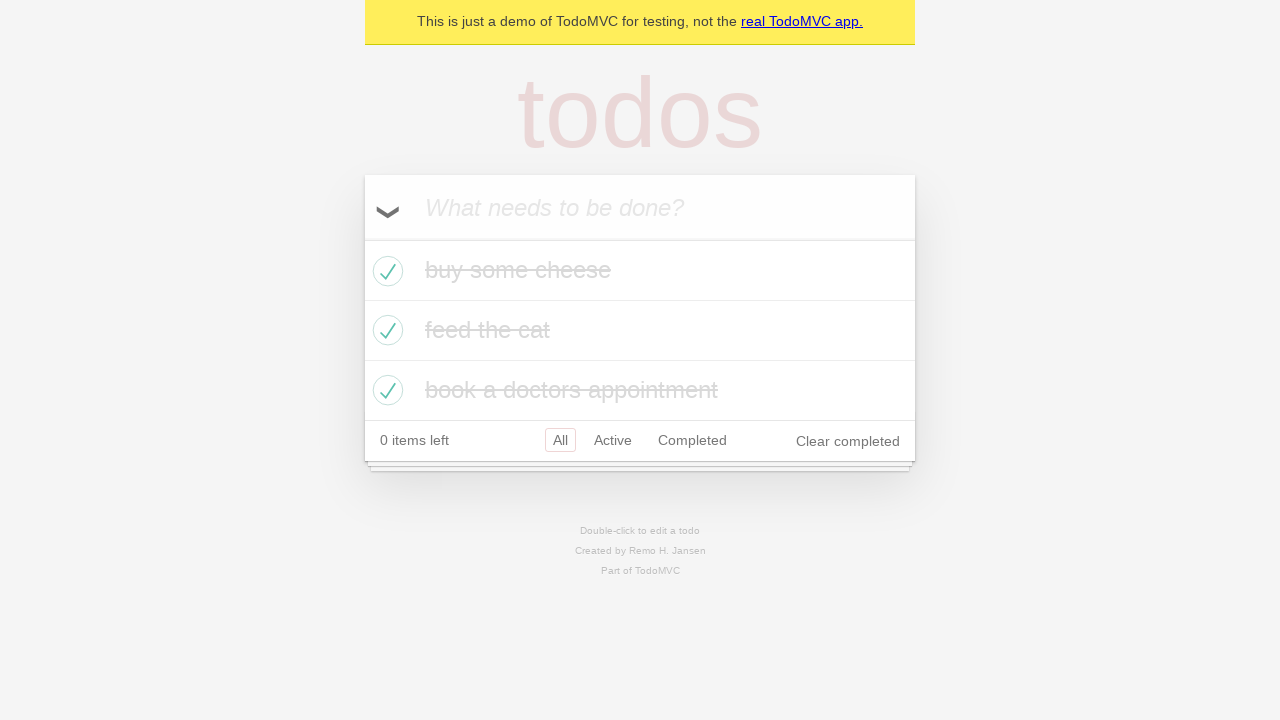